Clicks the Posters link in the header and verifies navigation to the Posters section with correct heading

Starting URL: http://synthesis-workshop.com.s3-website-us-east-1.amazonaws.com/

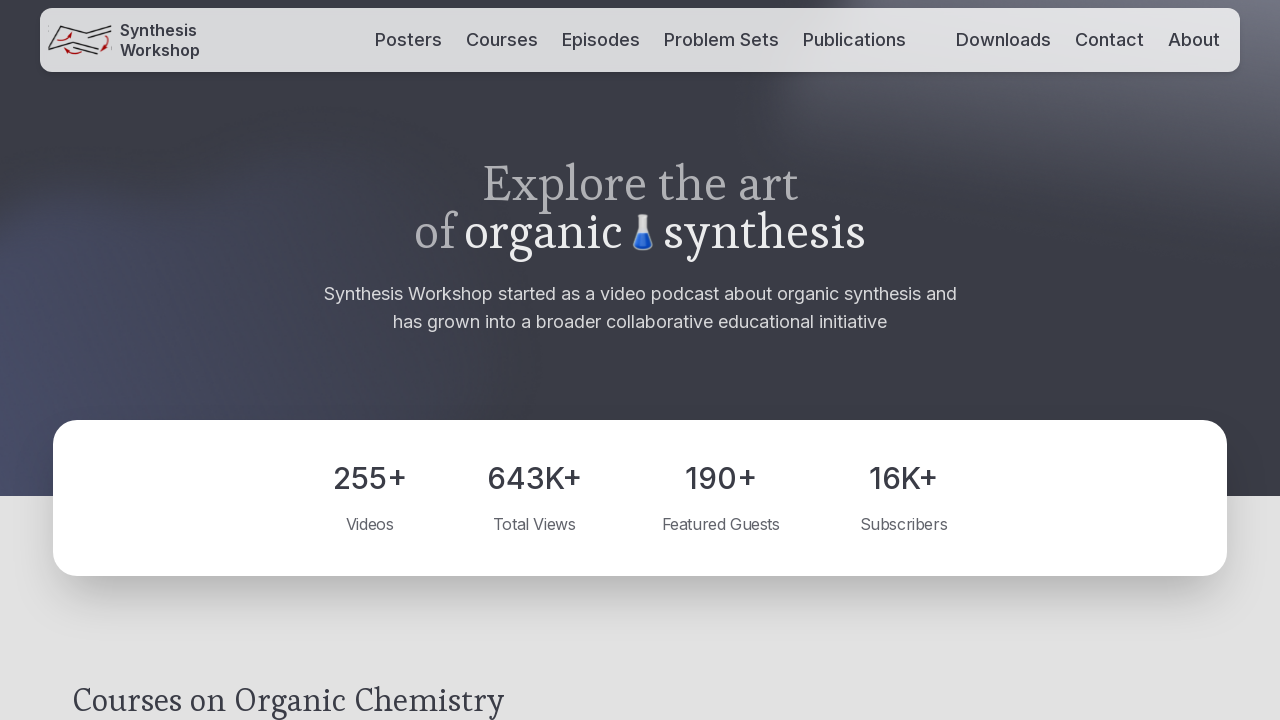

Clicked the Posters link in the header at (408, 40) on internal:role=banner >> internal:role=link[name="Posters"i]
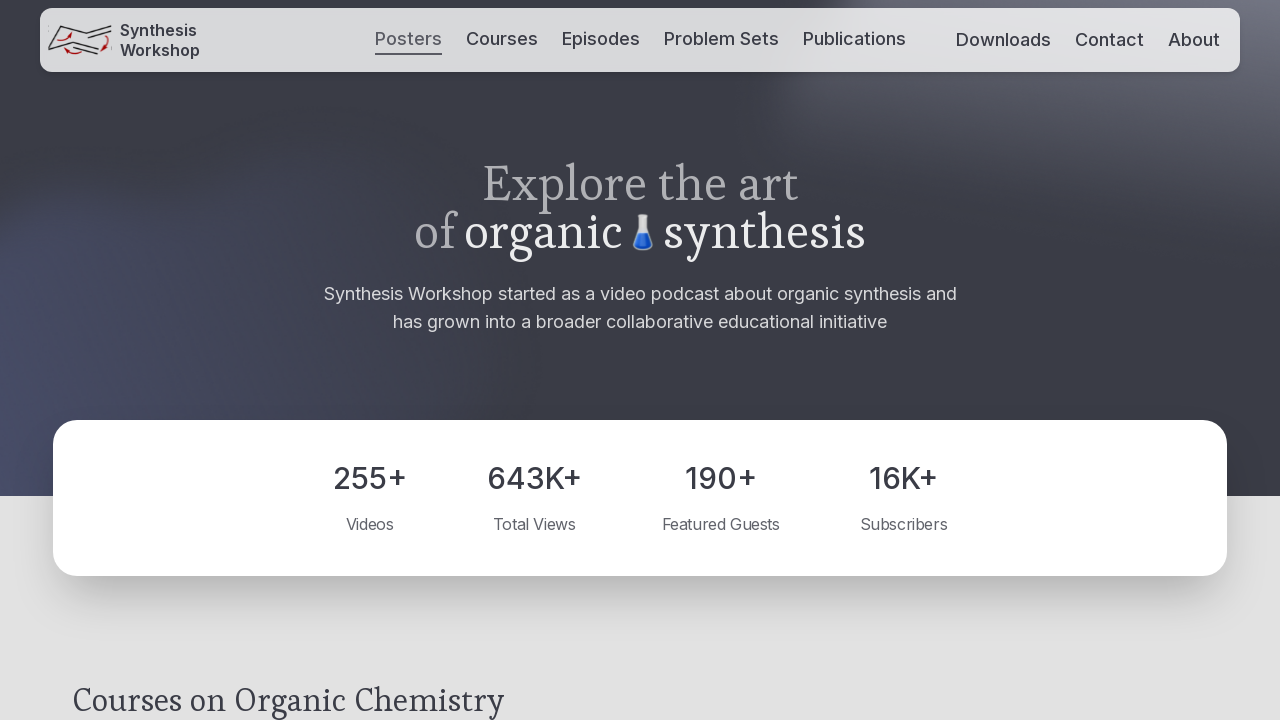

Posters section heading loaded - navigation successful
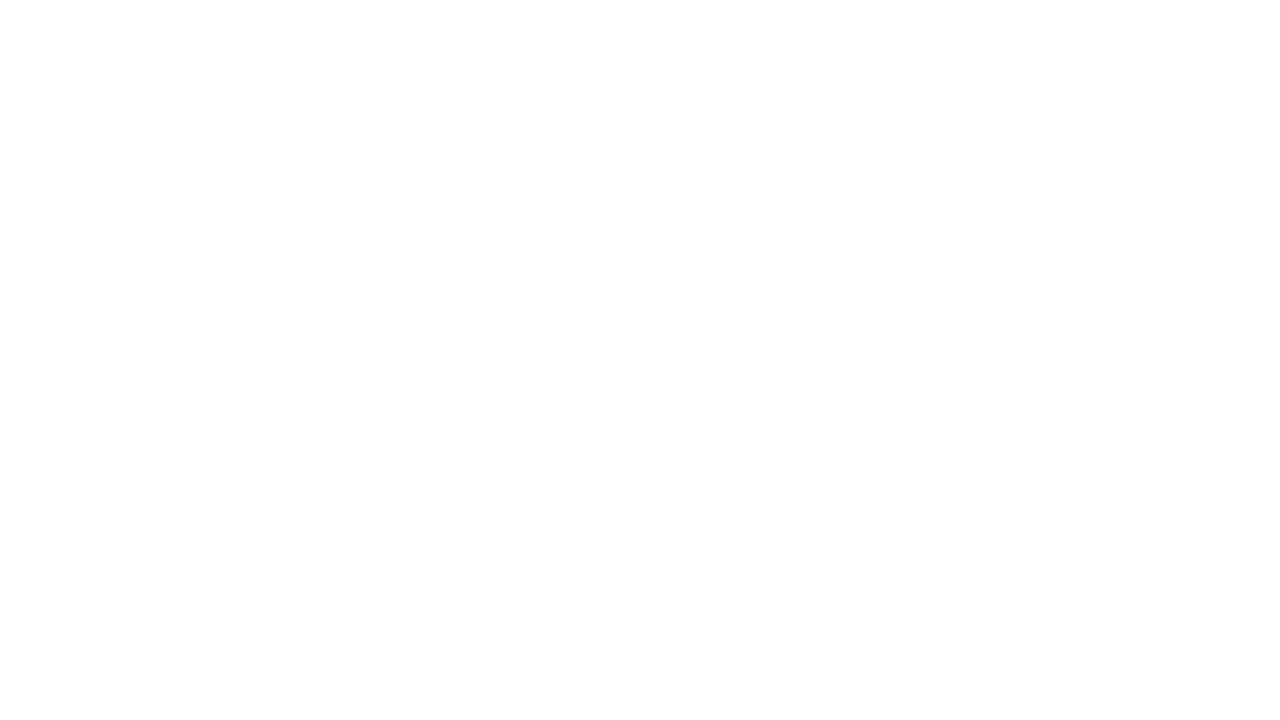

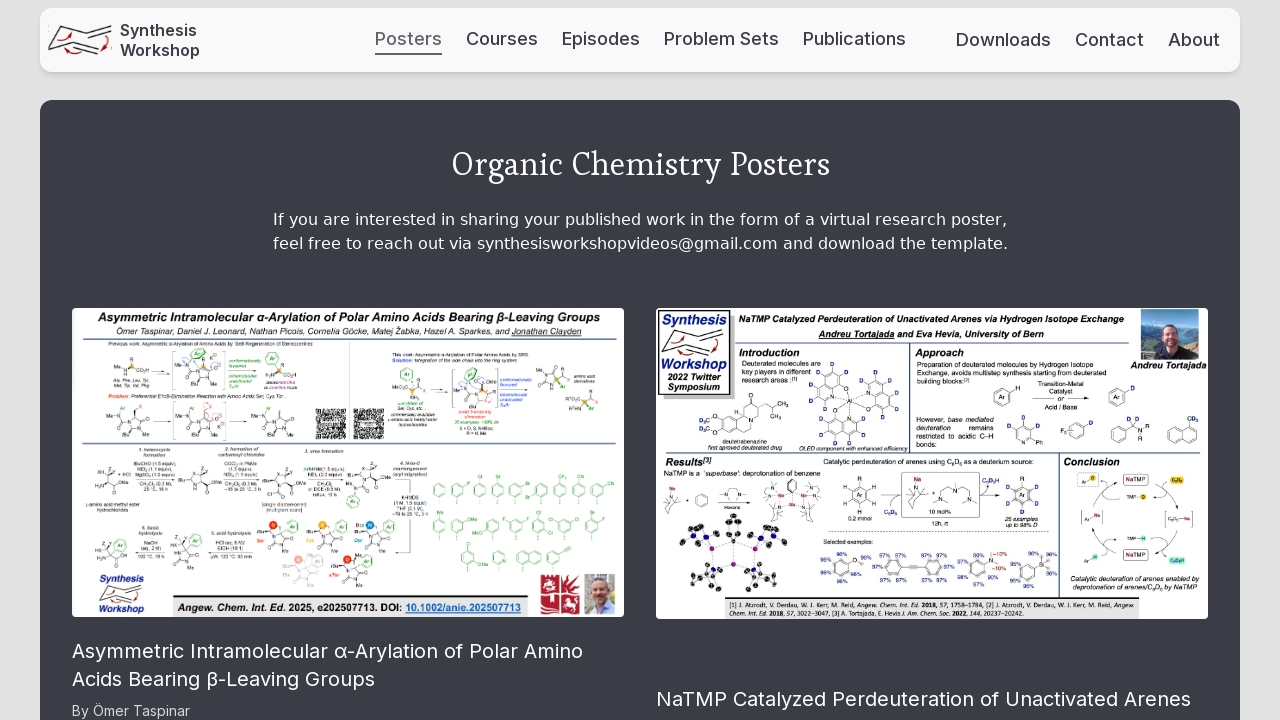